Tests JavaScript alert handling by clicking a button that triggers an alert, accepting the alert, reading a value from the page, calculating a mathematical result, and submitting the answer.

Starting URL: http://suninjuly.github.io/alert_accept.html

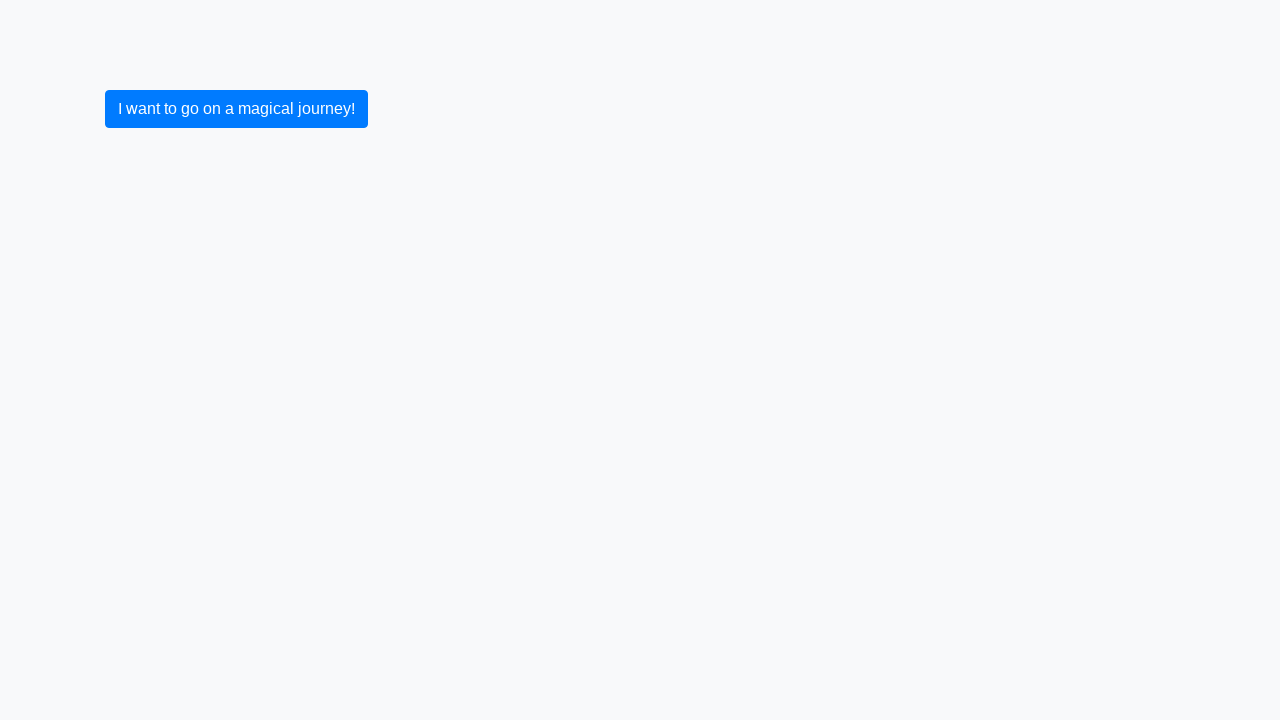

Set up dialog handler to accept alerts
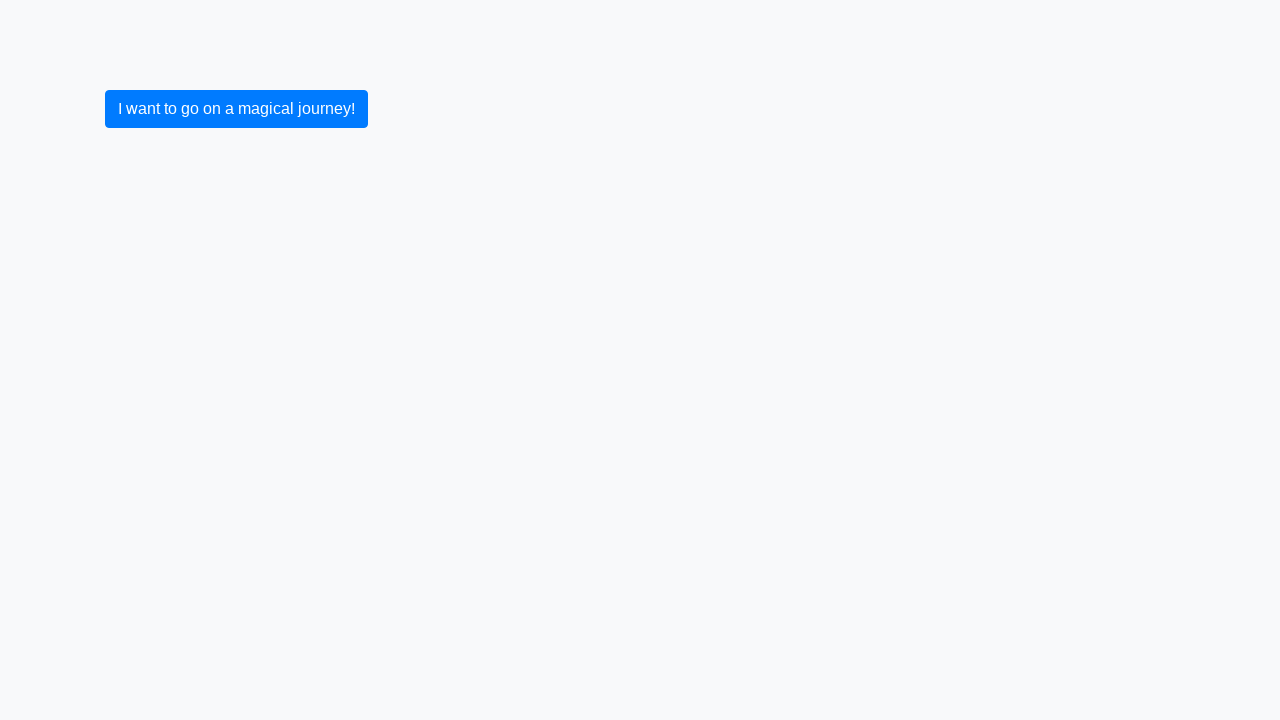

Clicked button to trigger alert at (236, 109) on .btn-primary
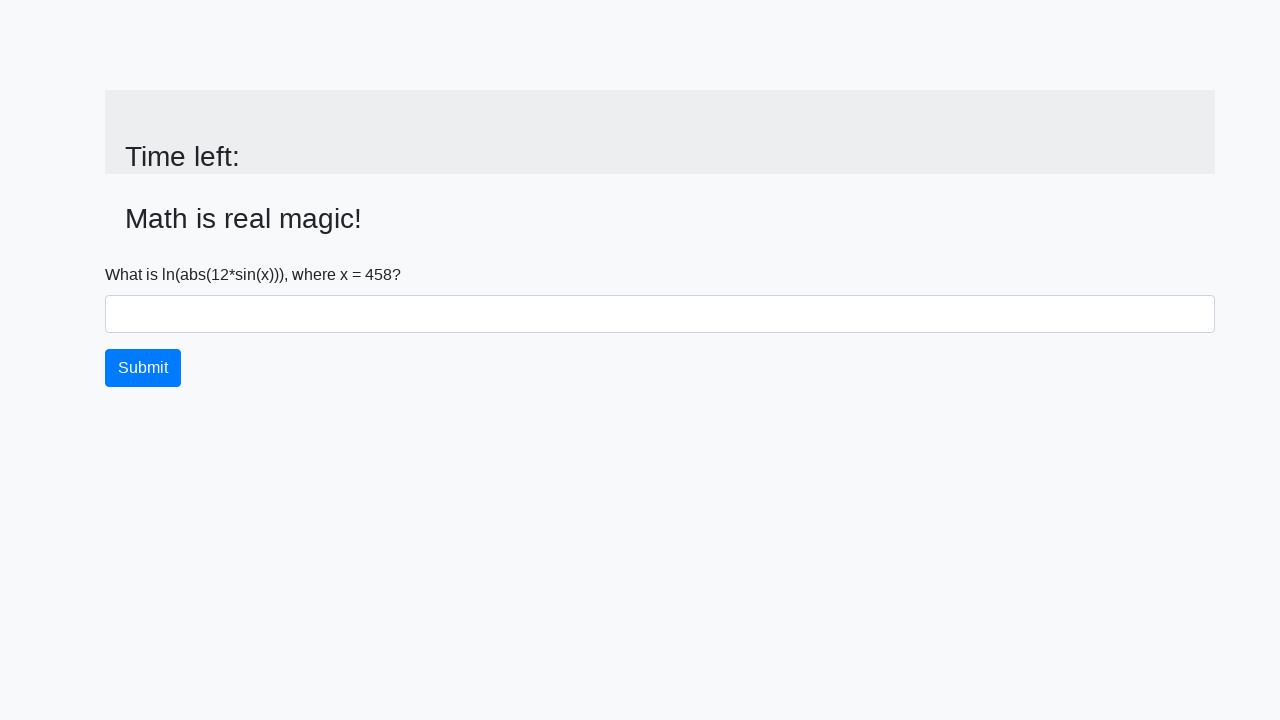

Alert was accepted and input value element is visible
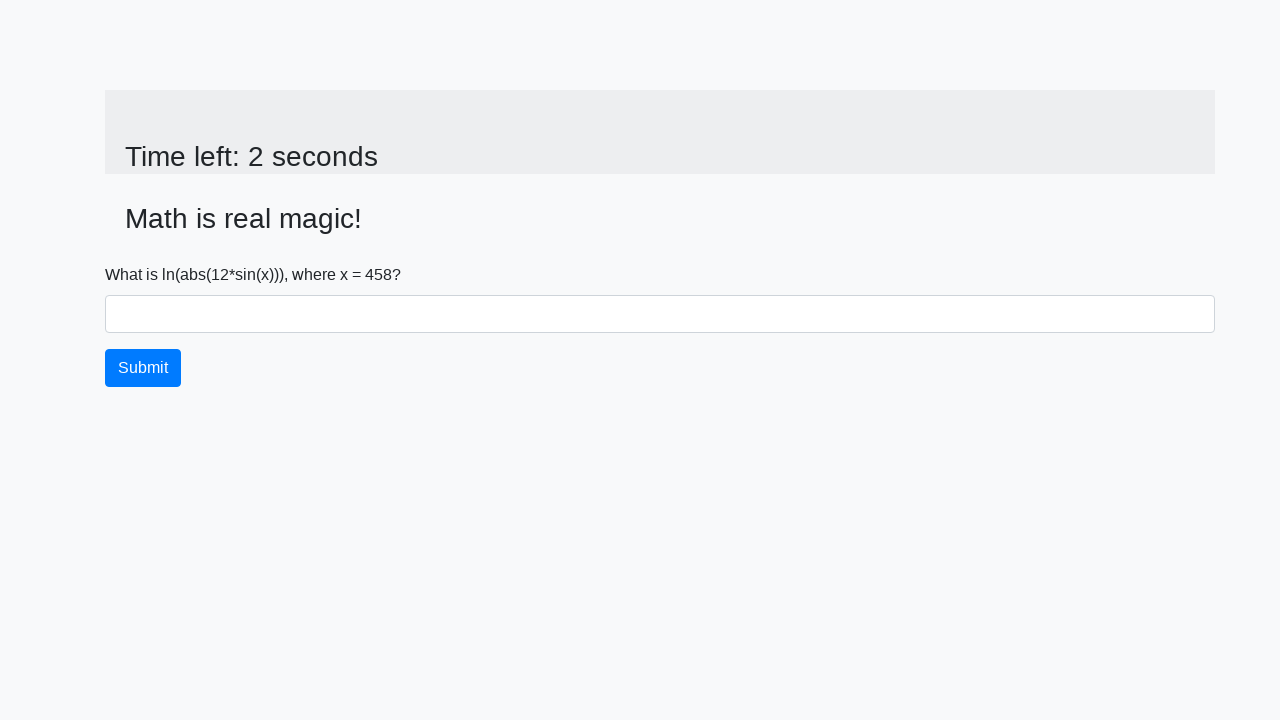

Retrieved magic number from page: 458
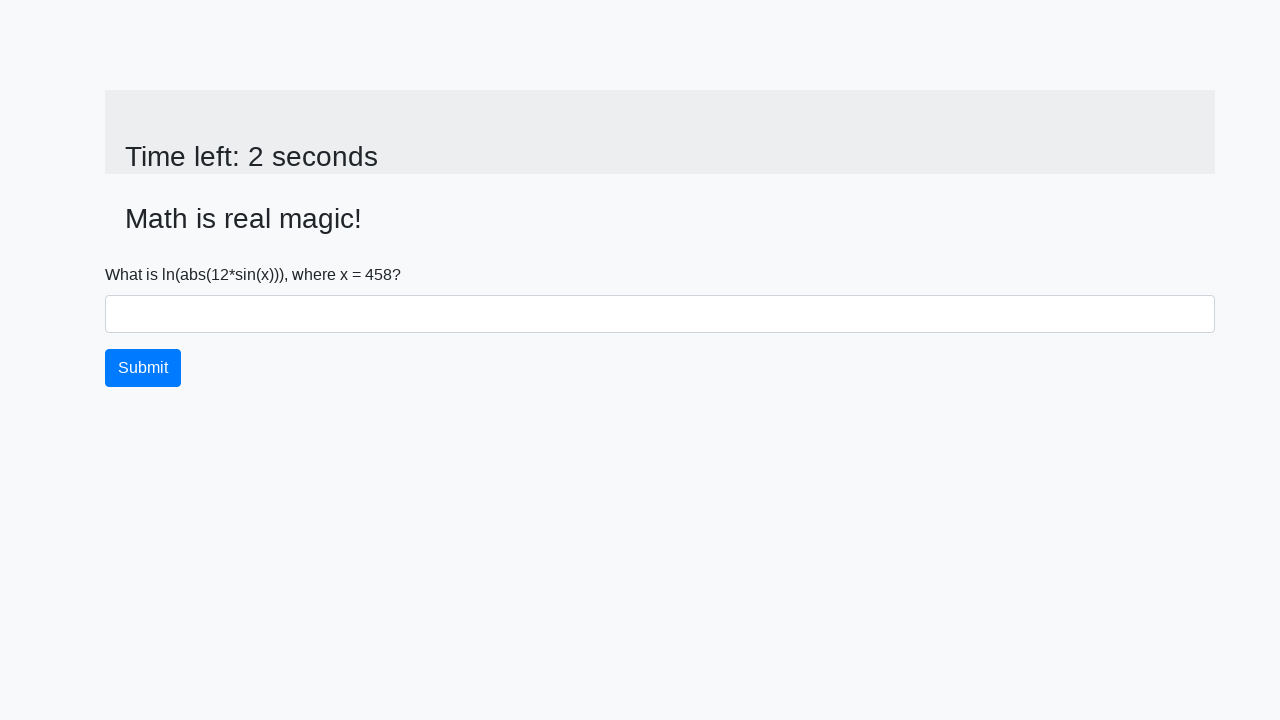

Filled answer field with calculated result on #answer
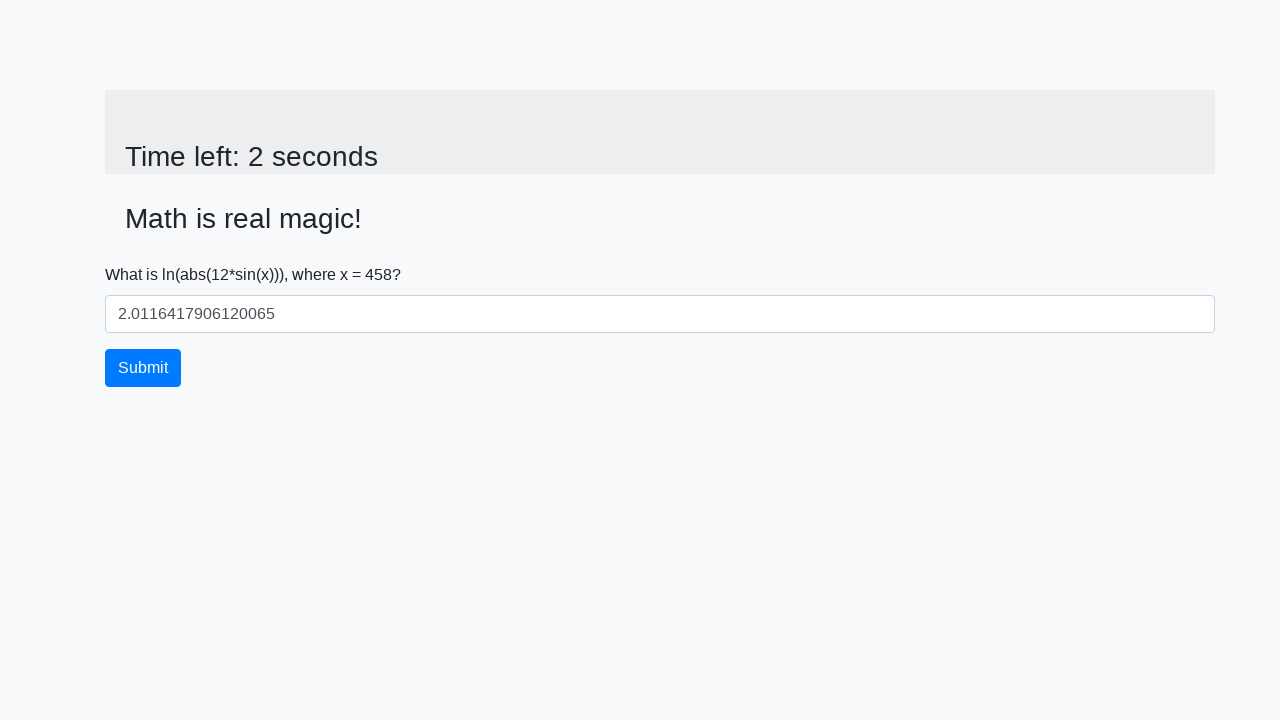

Clicked submit button to complete the test at (143, 368) on .btn-primary
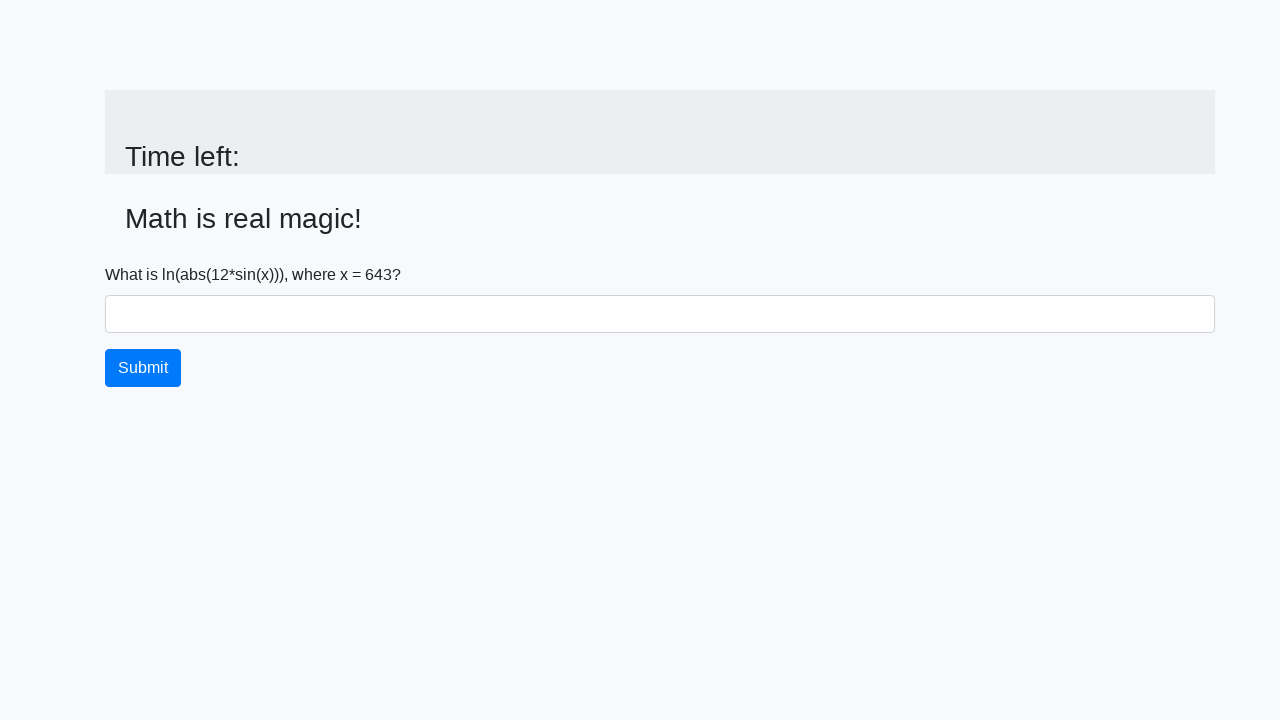

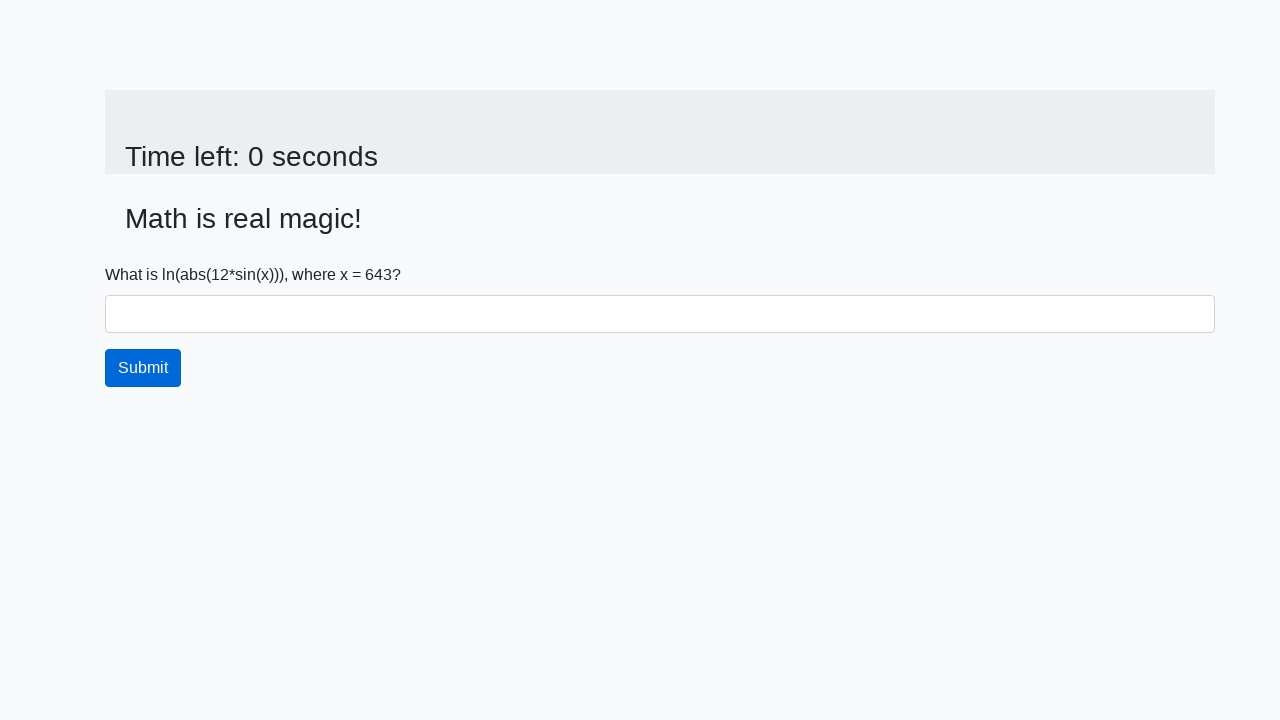